Navigates to a Brazilian government website and verifies that specific PDF attachment links (Anexo I and Anexo II) are present on the page

Starting URL: https://www.gov.br/ans/pt-br/acesso-a-informacao/participacao-da-sociedade/atualizacao-do-rol-de-procedimentos

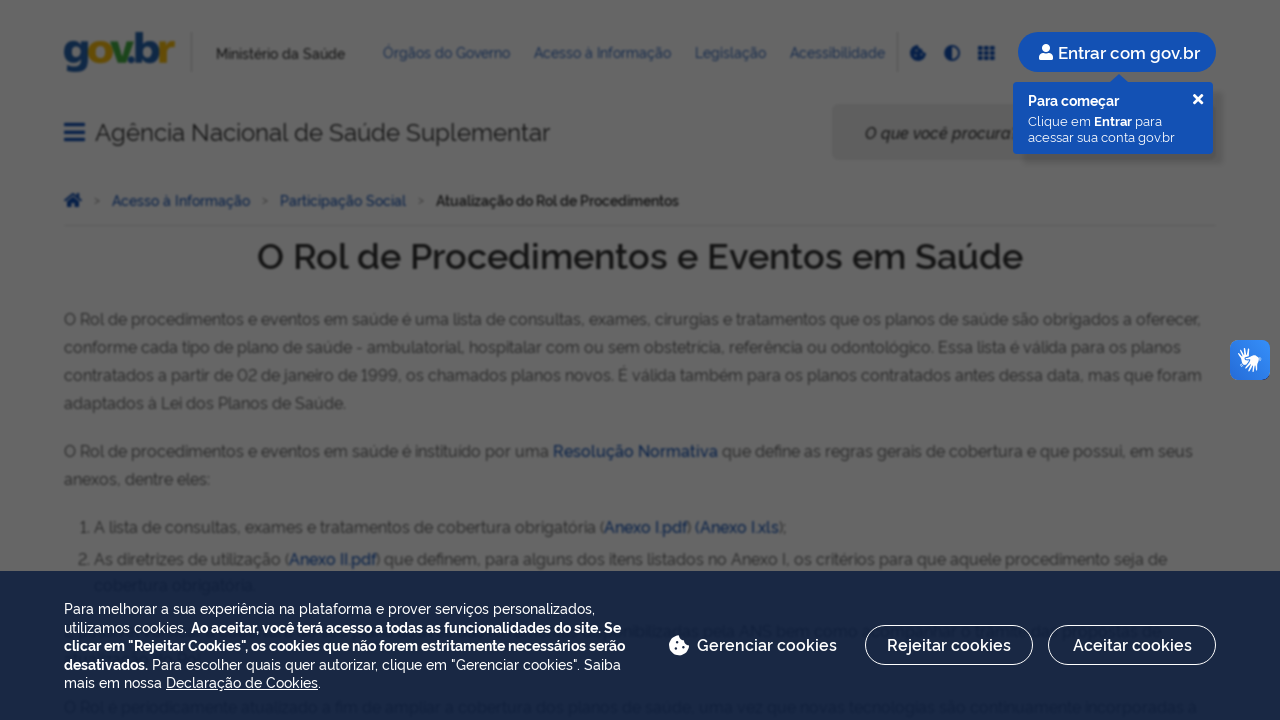

Navigated to Brazilian government ANS website for procedure list update
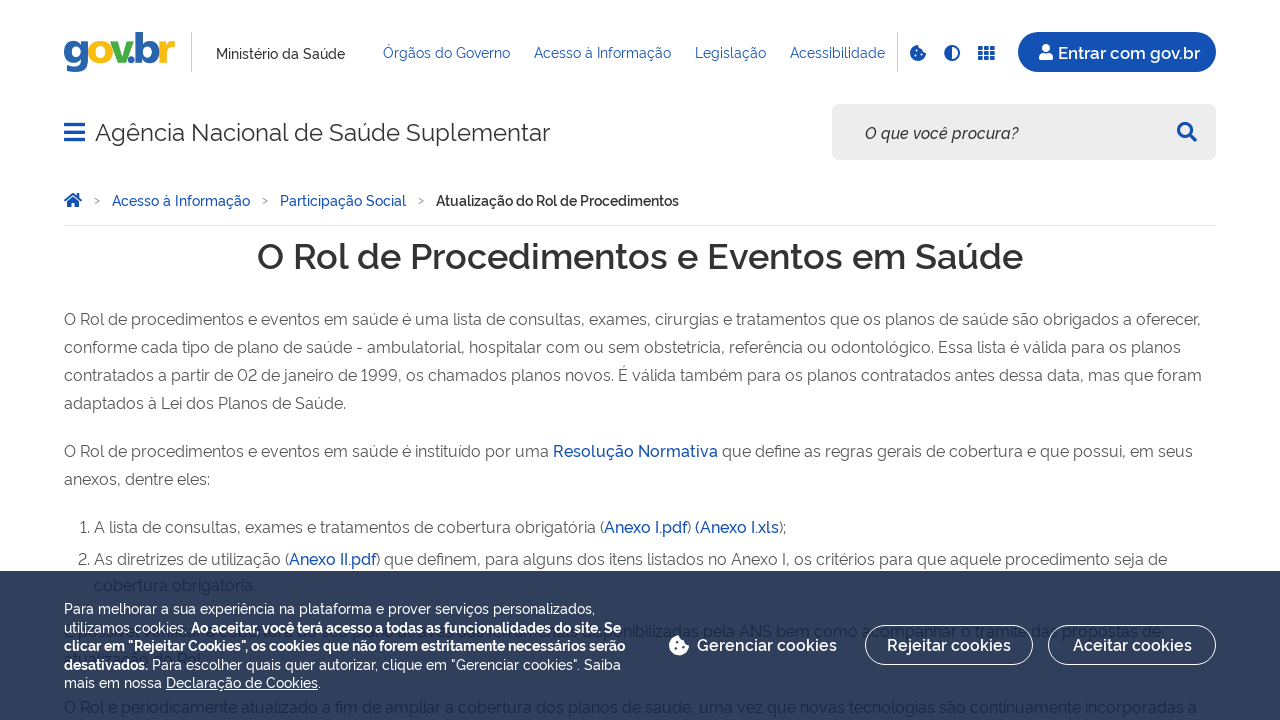

Waited 5 seconds for page to fully load
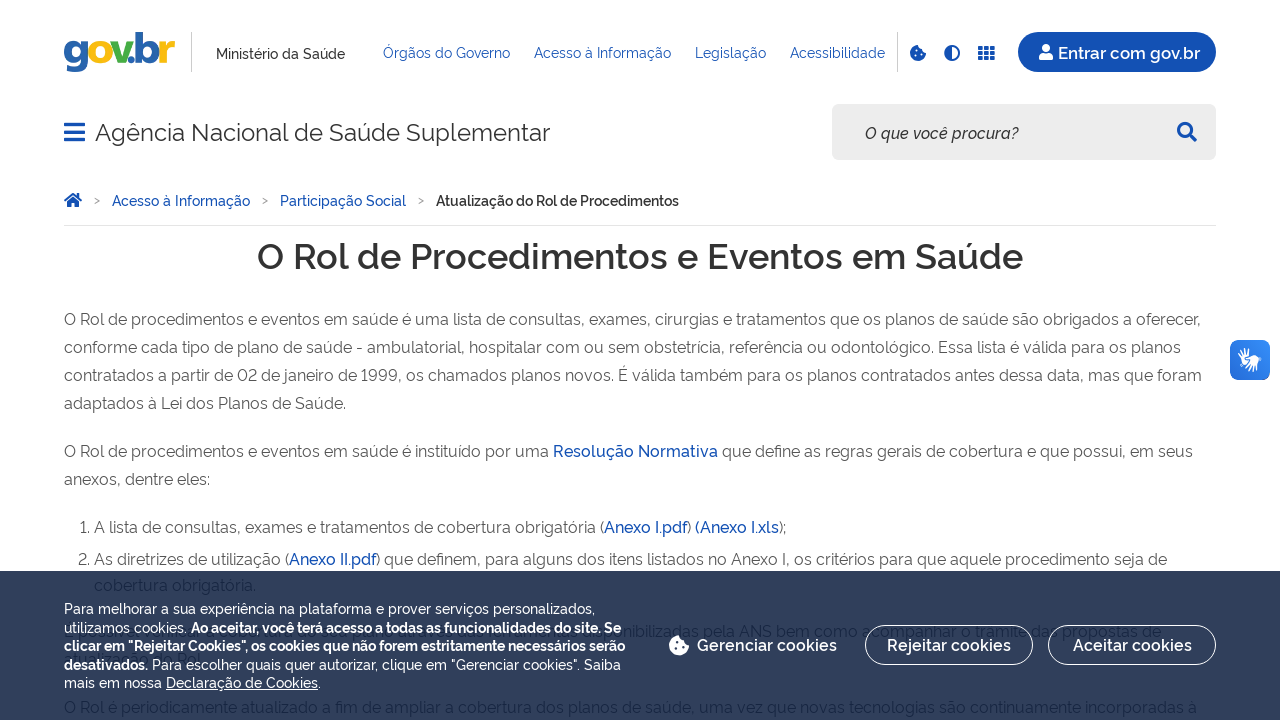

Located all anchor links on the page
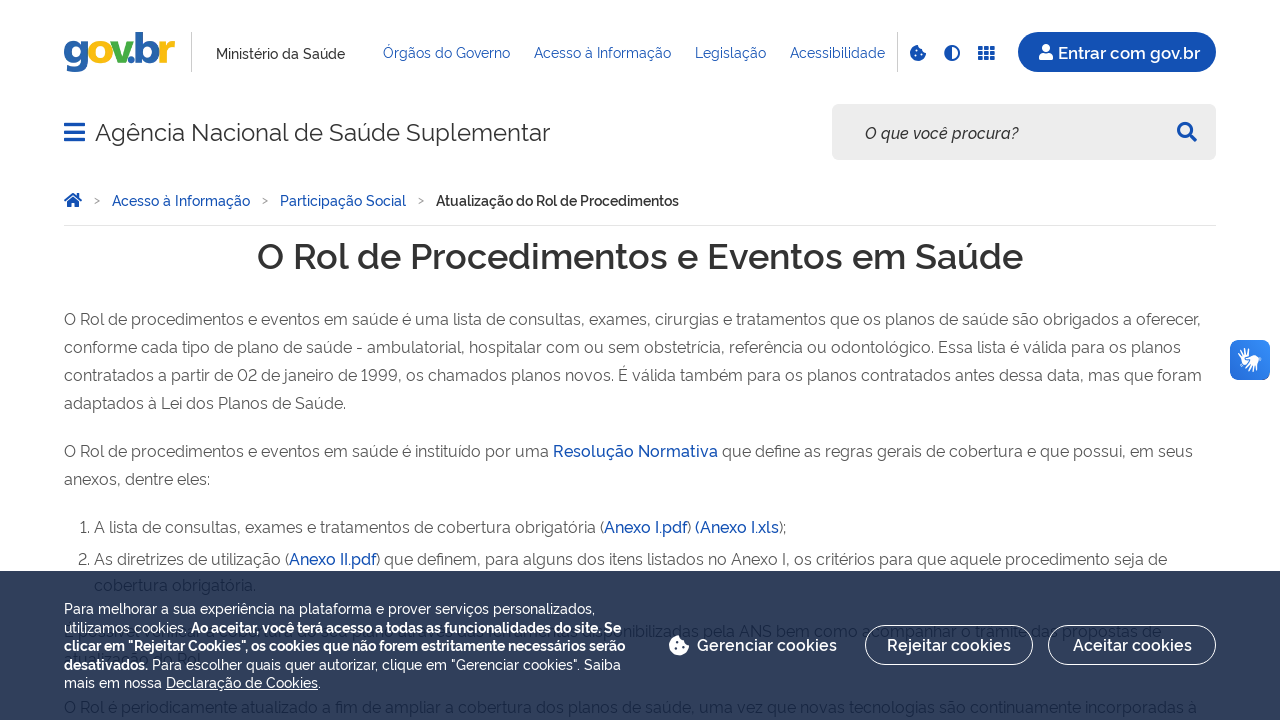

Found PDF link for Anexo I.: https://www.ans.gov.br/images/stories/Legislacao/rn/Anexo_I_Rol_2021RN_465.2021_RN654.2025L4.pdf
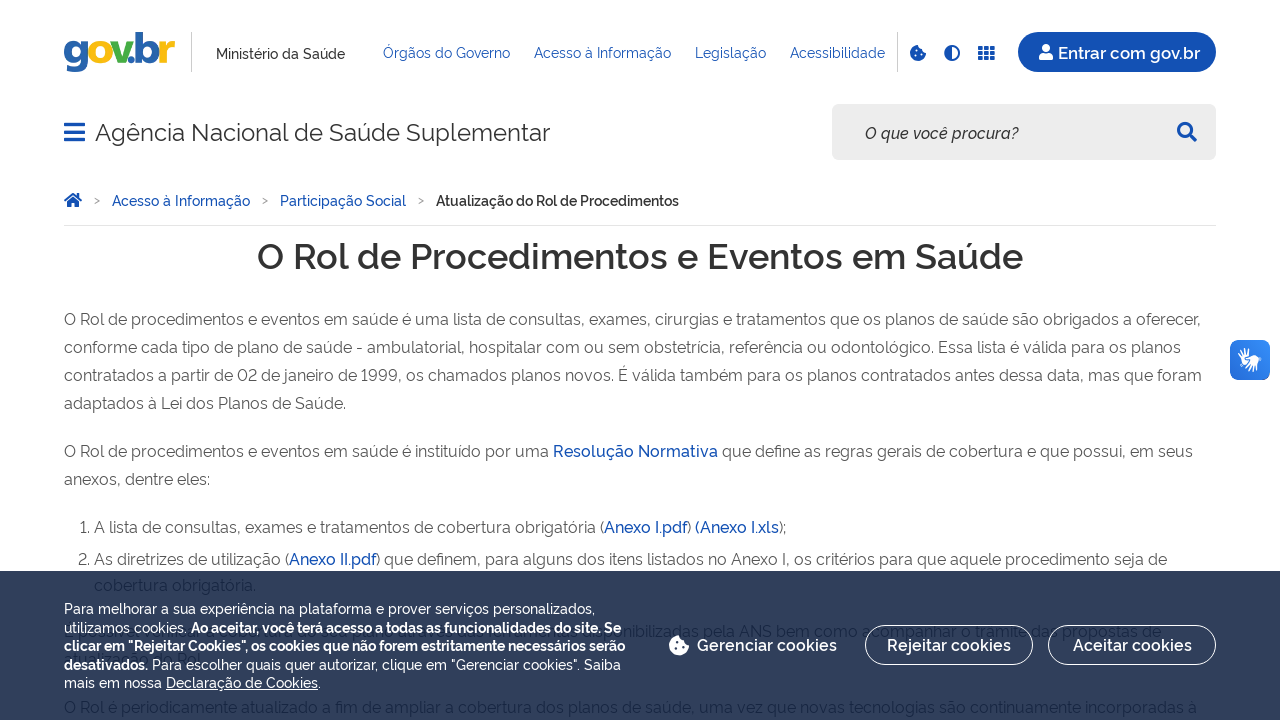

Found PDF link for Anexo II.: https://www.ans.gov.br/images/stories/Legislacao/rn/Anexo_II_DUT_2021_RN_465.2021_RN663.2026.pdf
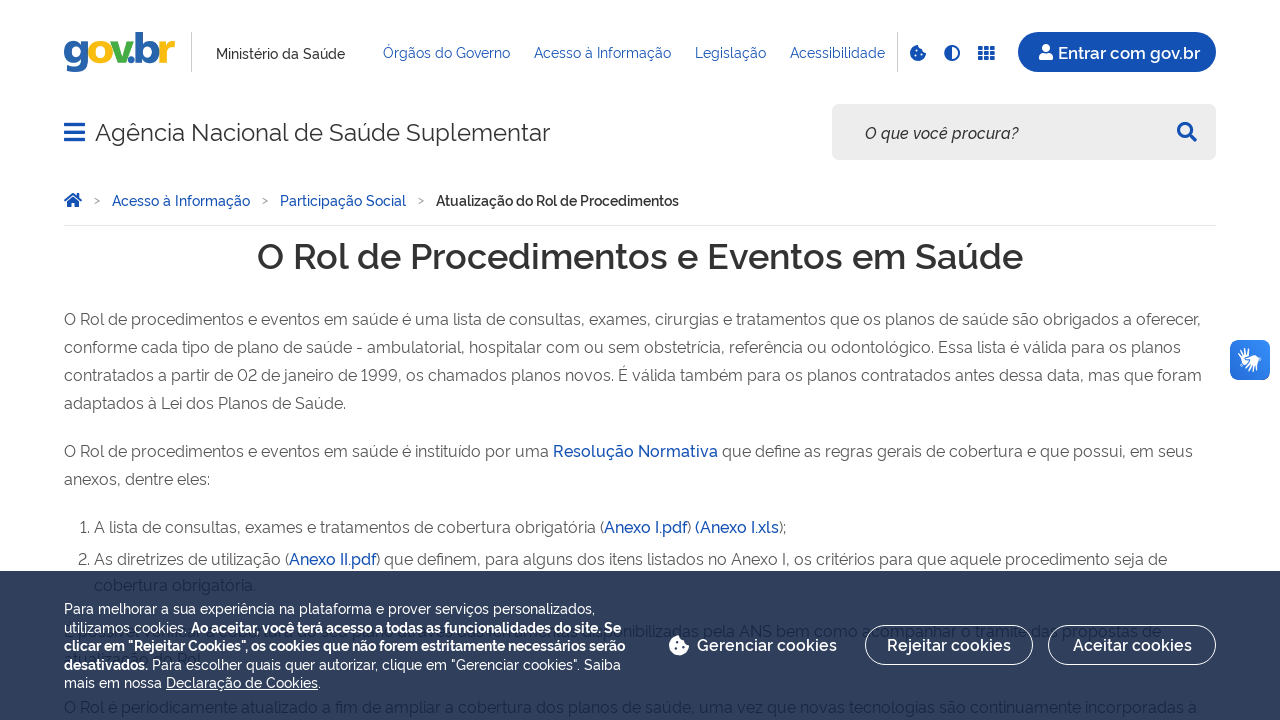

Verified: Found link for Anexo I.
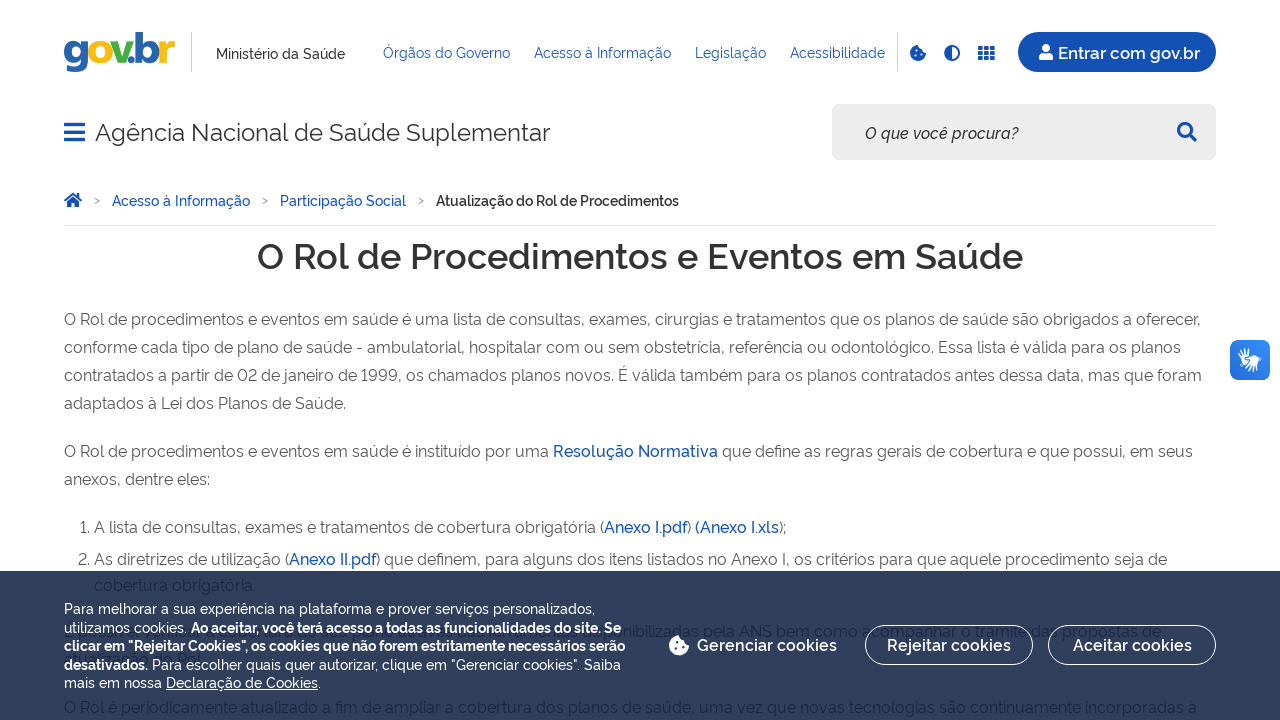

Verified: Found link for Anexo II.
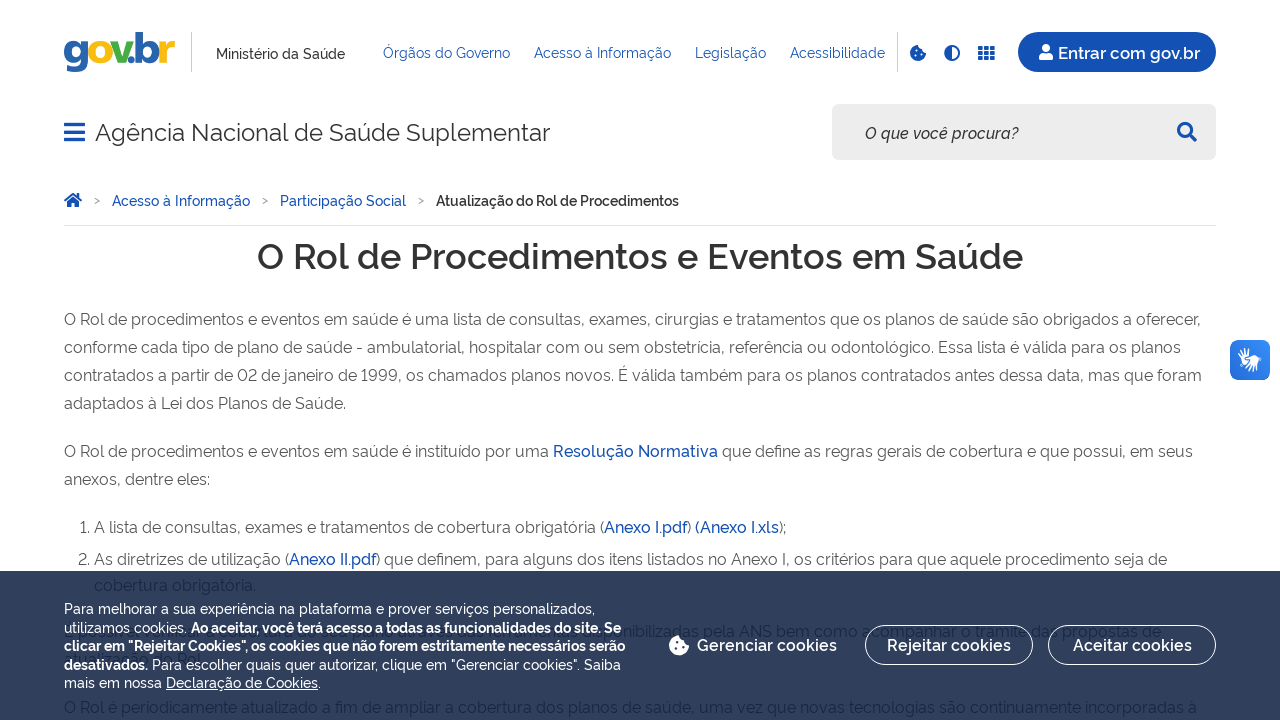

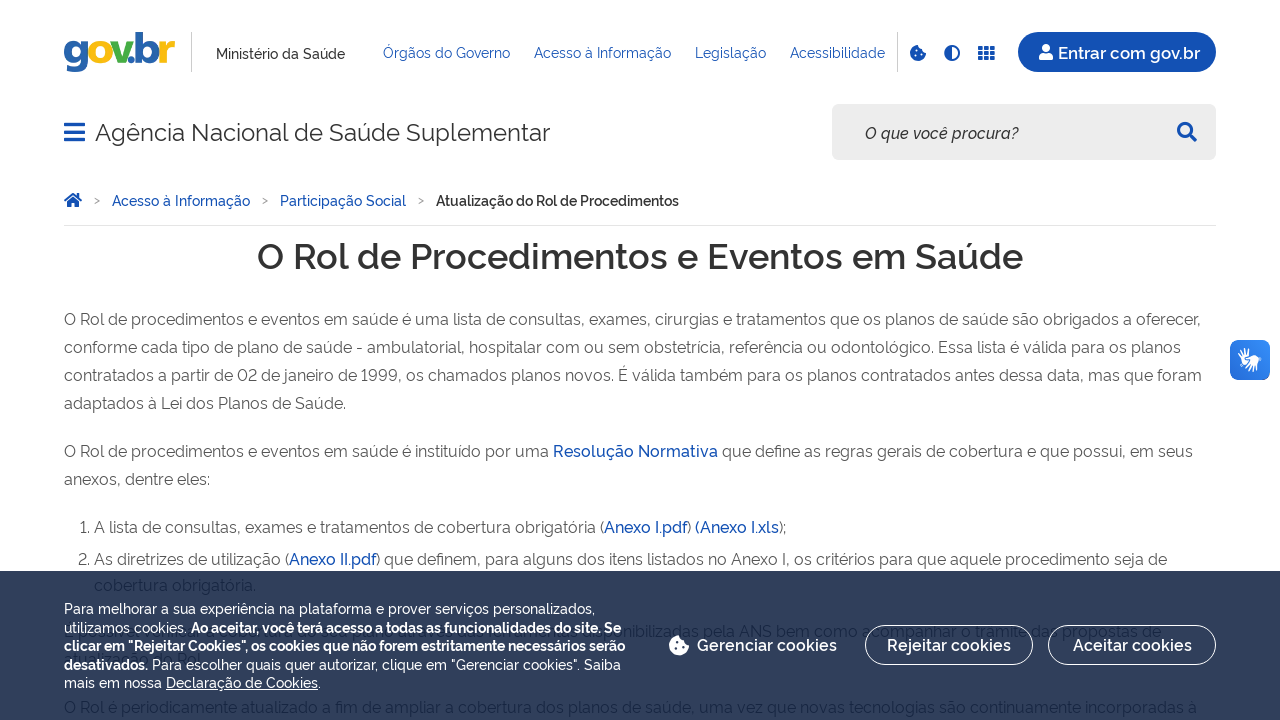